Tests selection state of form elements by clicking on an age radio button and a Java checkbox, then verifying their selected state.

Starting URL: https://automationfc.github.io/basic-form/index.html

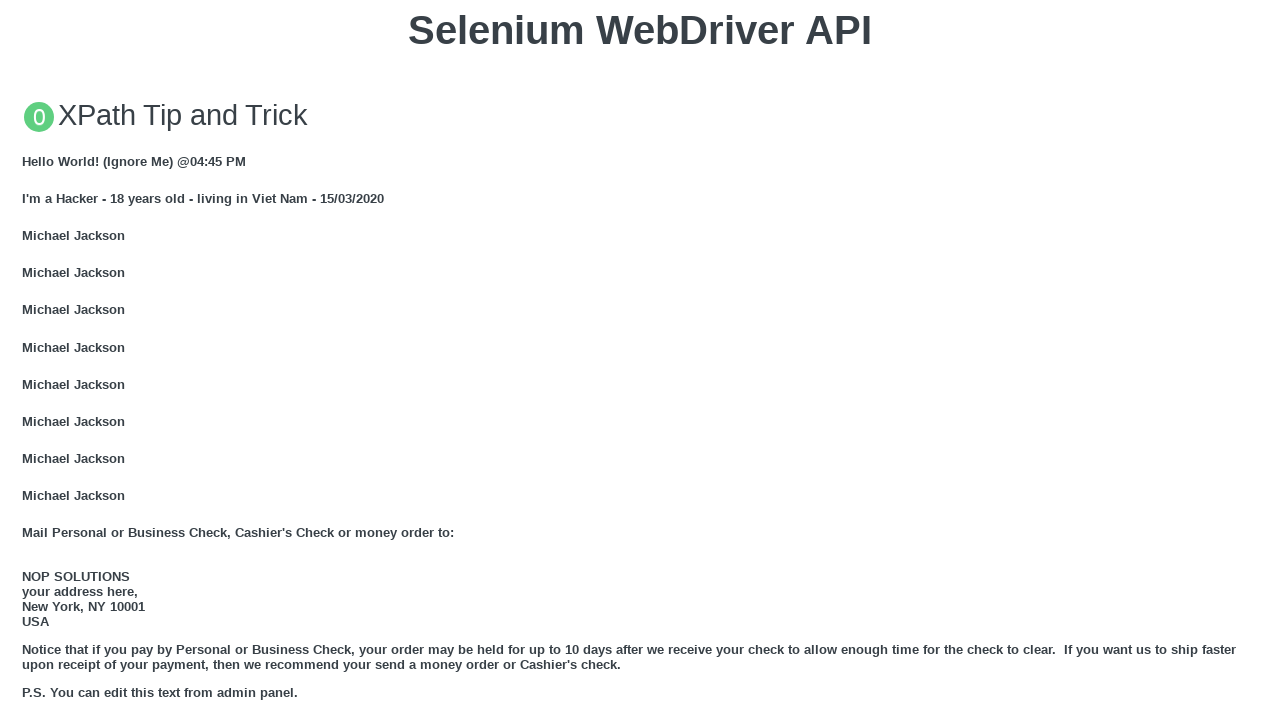

Clicked on Under 18 radio button at (76, 360) on xpath=//label[@for='under_18']
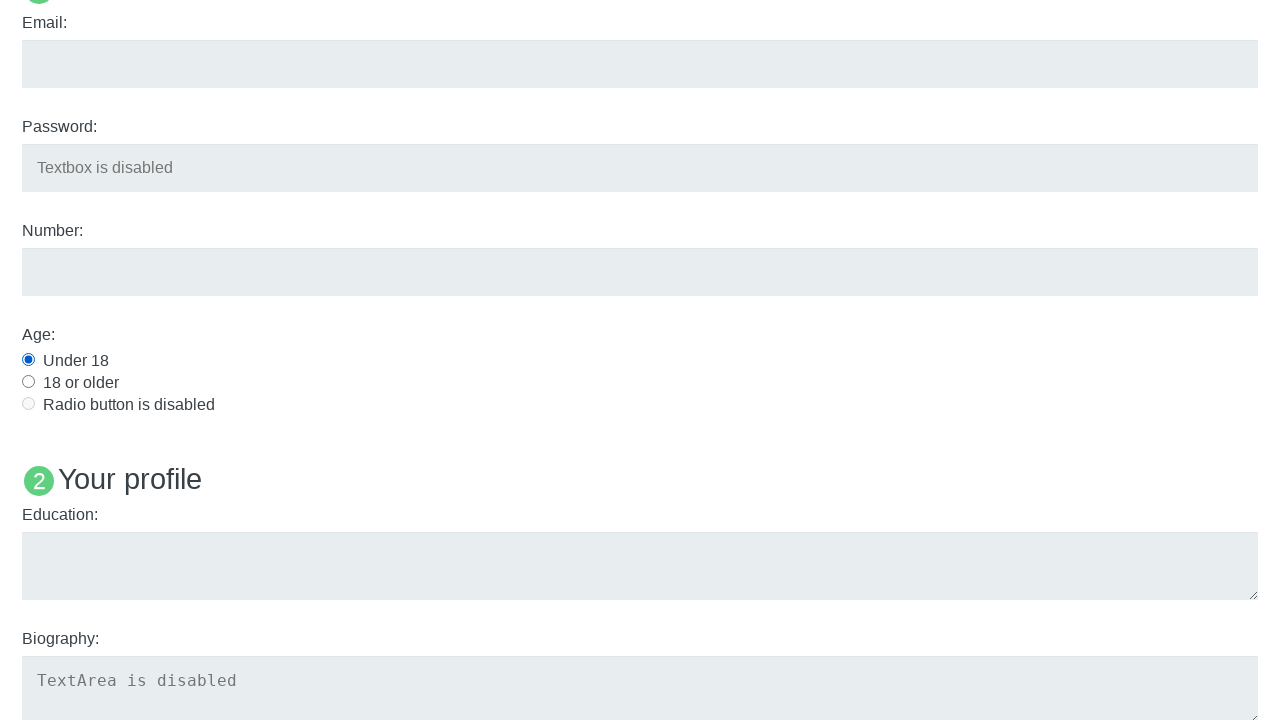

Clicked on Java checkbox at (28, 361) on #java
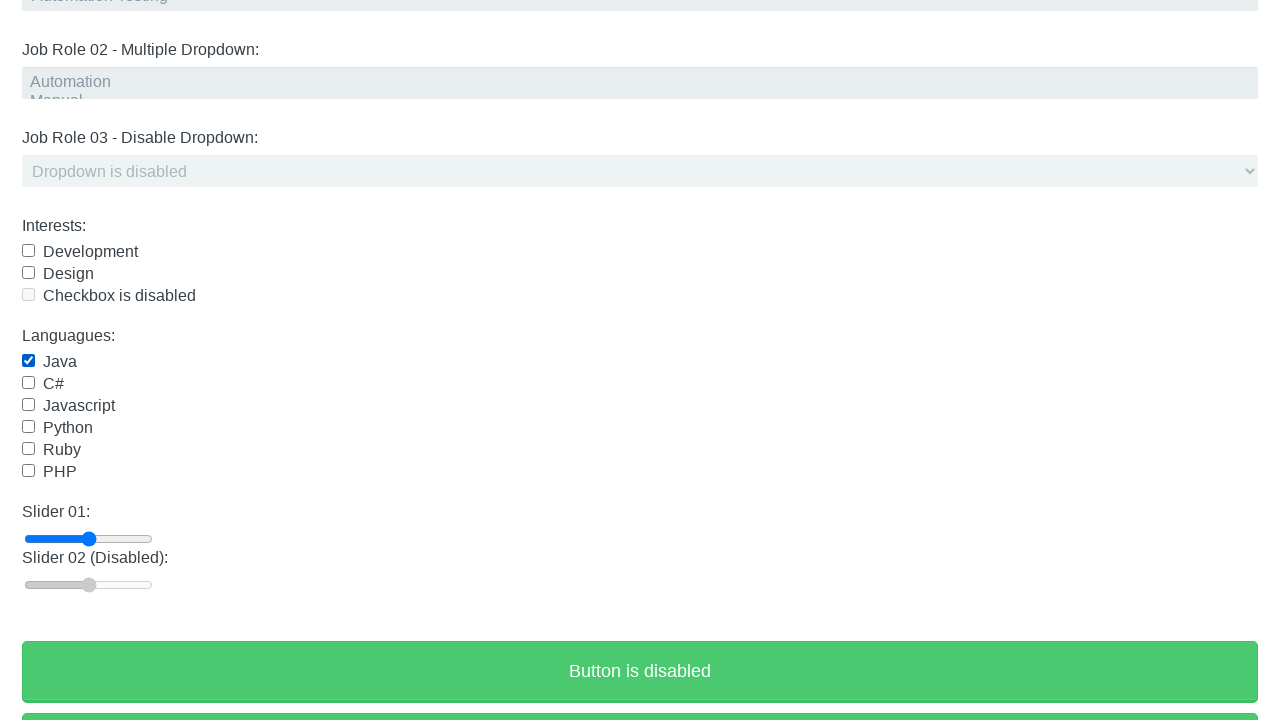

Verified Java checkbox is selected
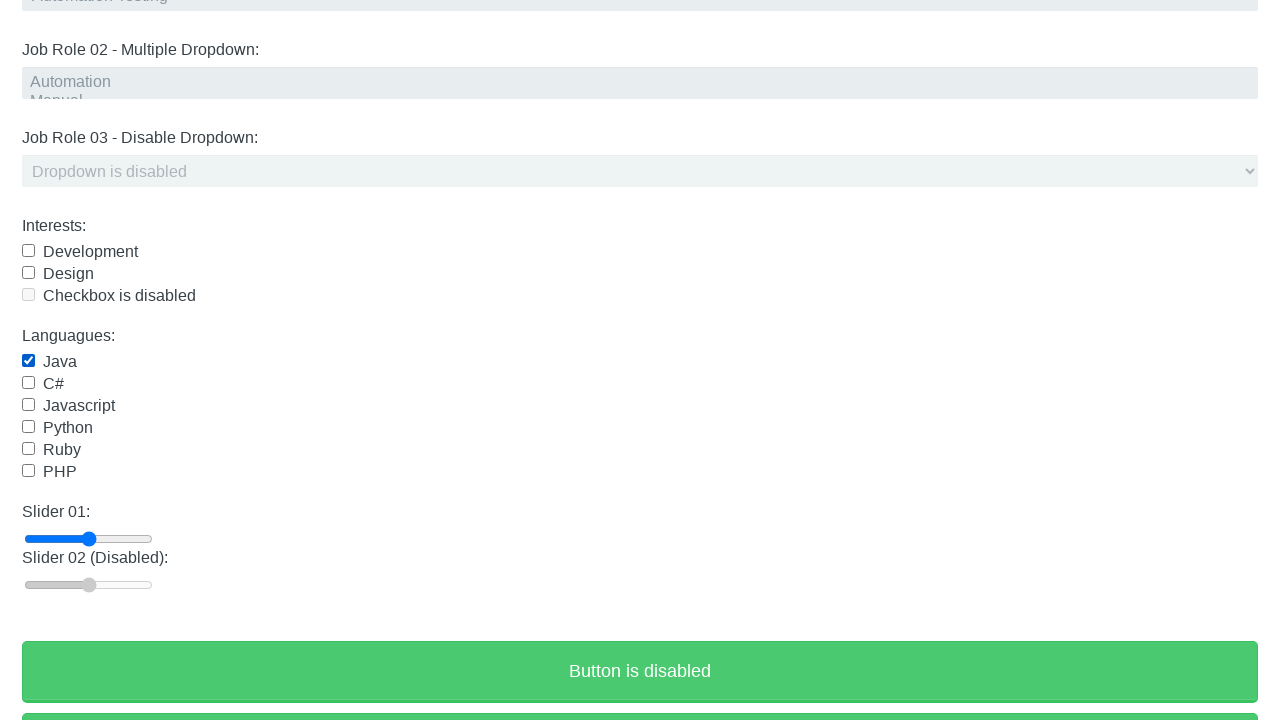

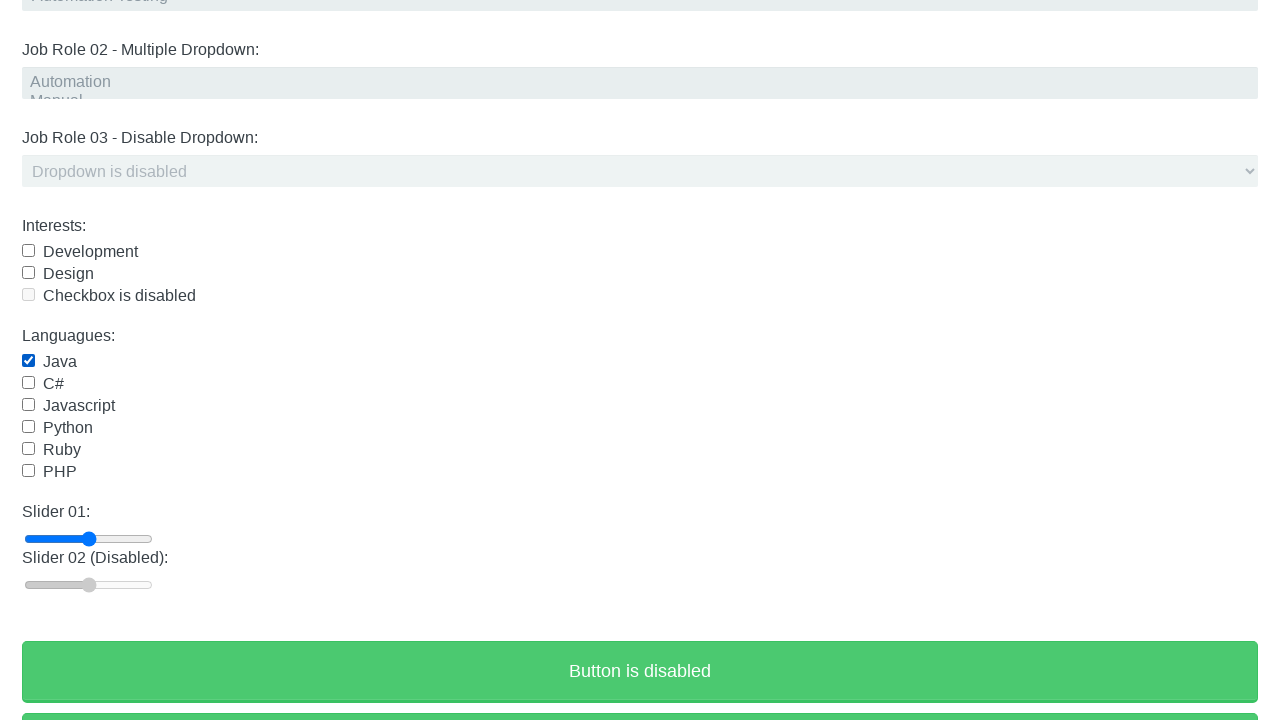